Tests drag and drop functionality by dragging an element and dropping it onto a target area, then verifies the text change

Starting URL: https://demoqa.com/droppable

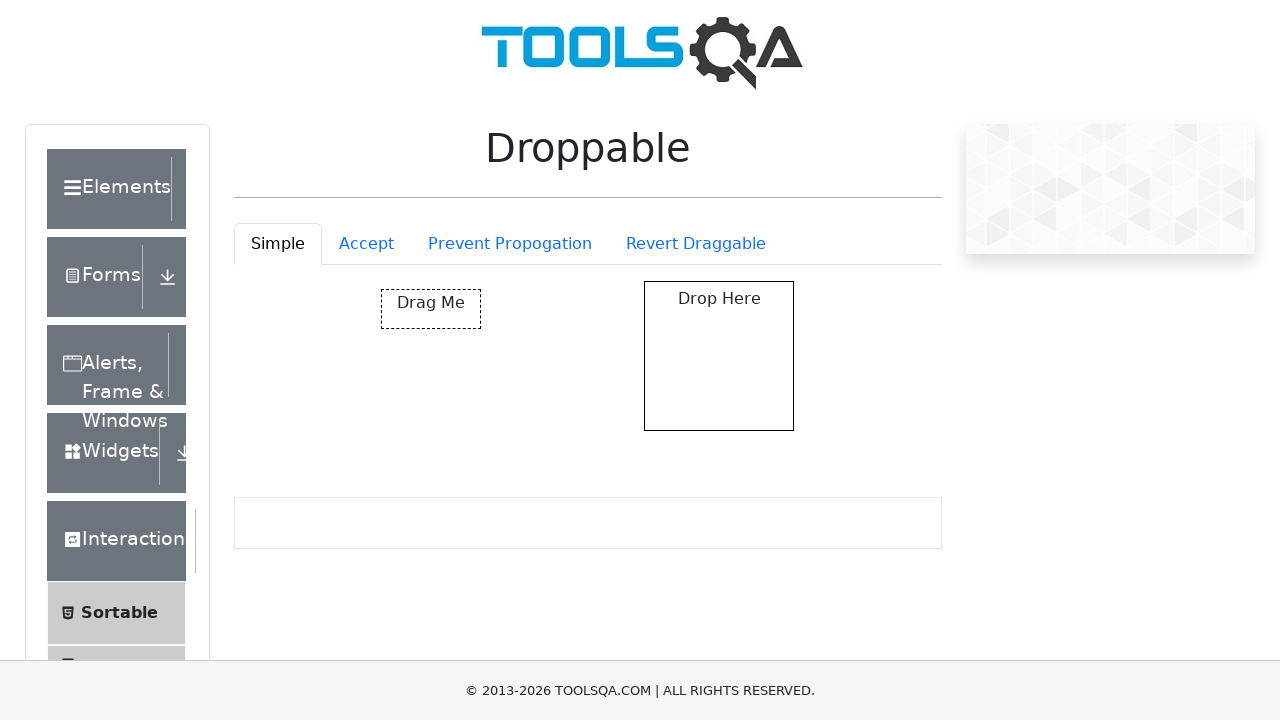

Located draggable element with ID 'draggable'
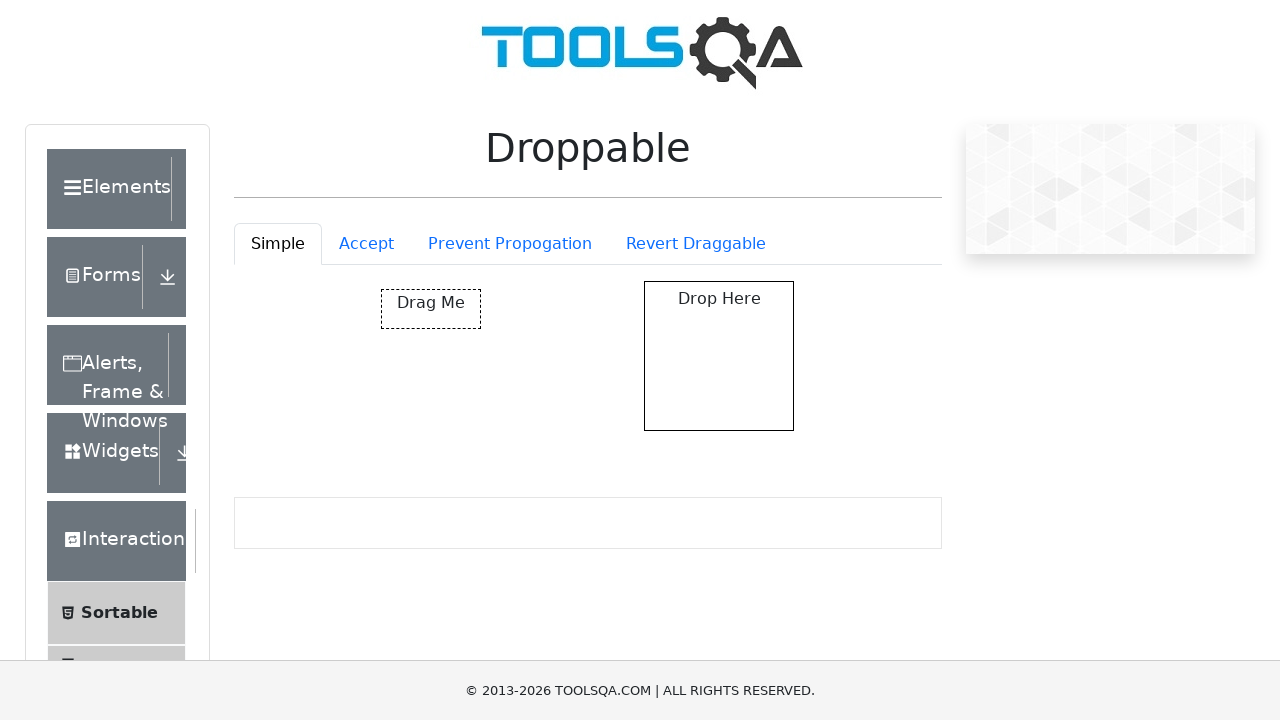

Located drop target element with ID 'droppable'
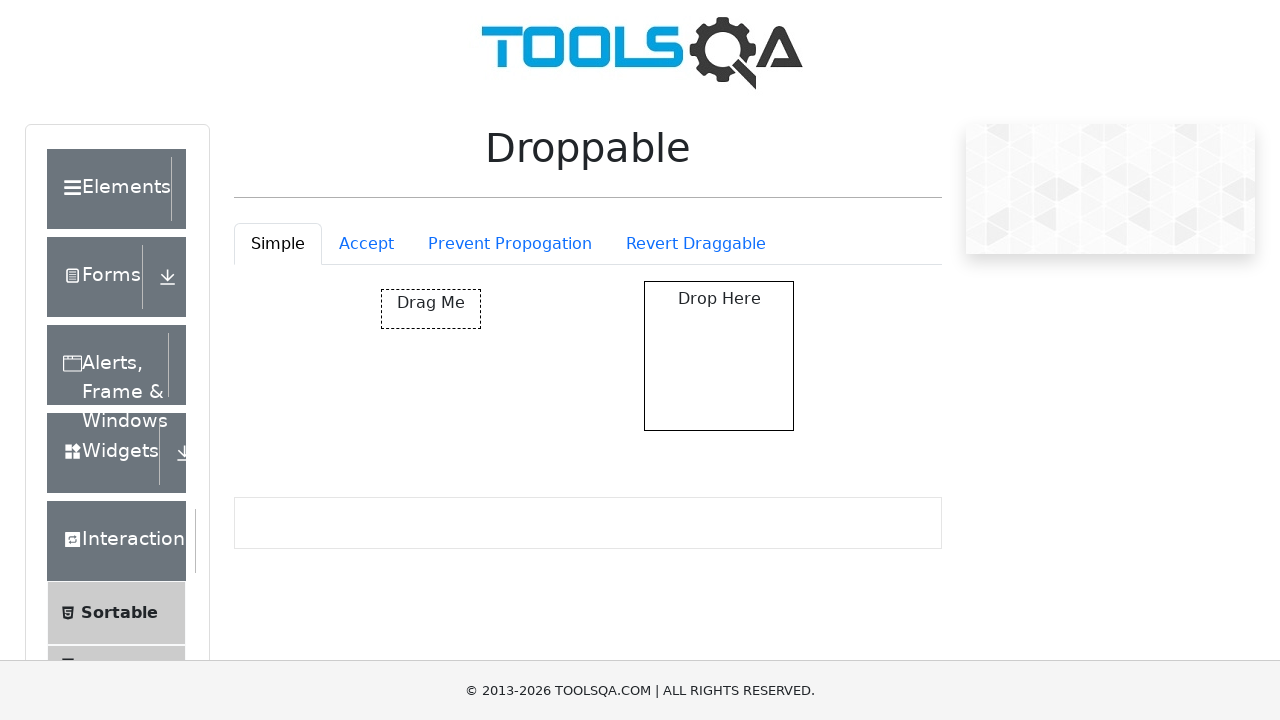

Dragged element and dropped it onto the target area at (719, 356)
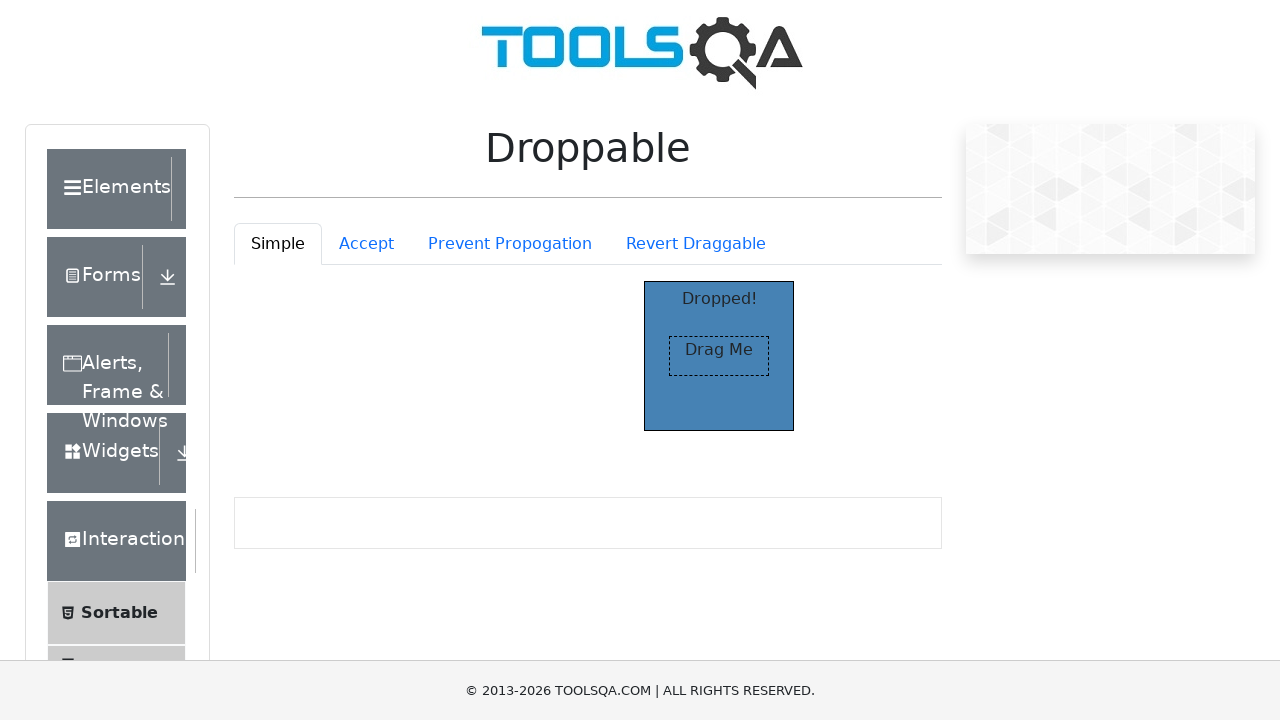

Located 'Dropped!' text element to verify drop action
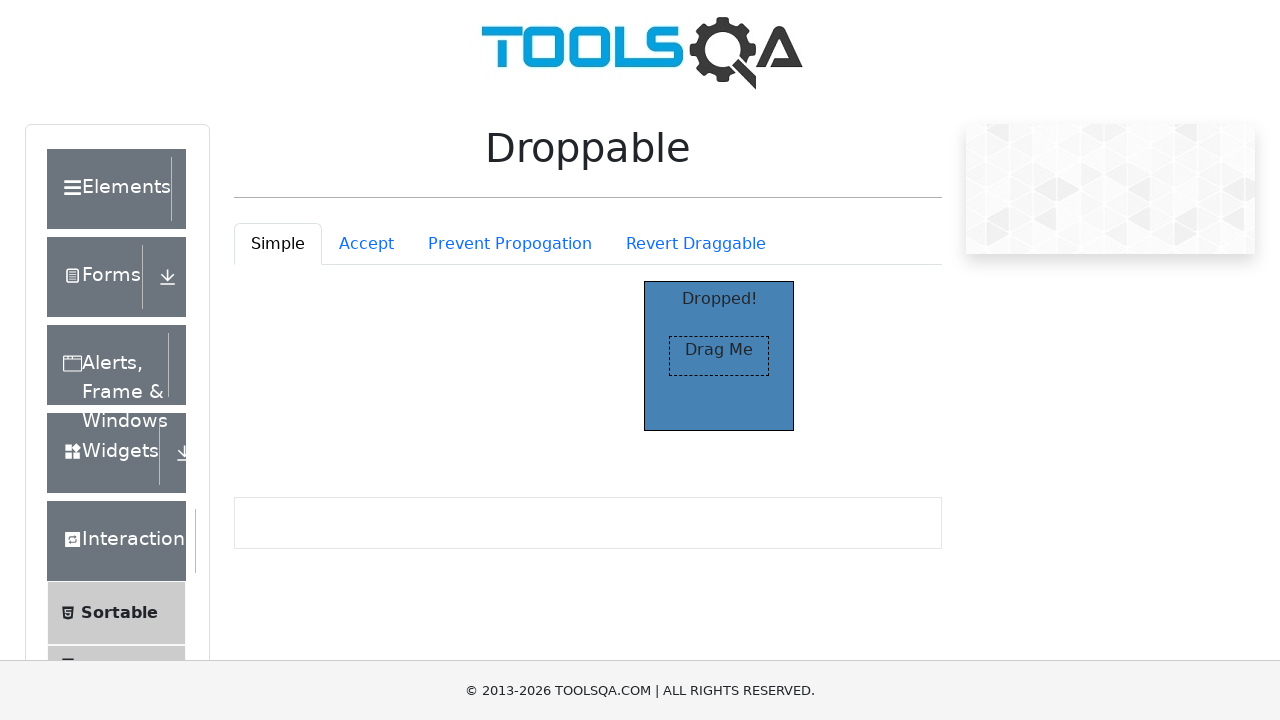

Verified that text changed to 'Dropped!' after drag and drop - assertion passed
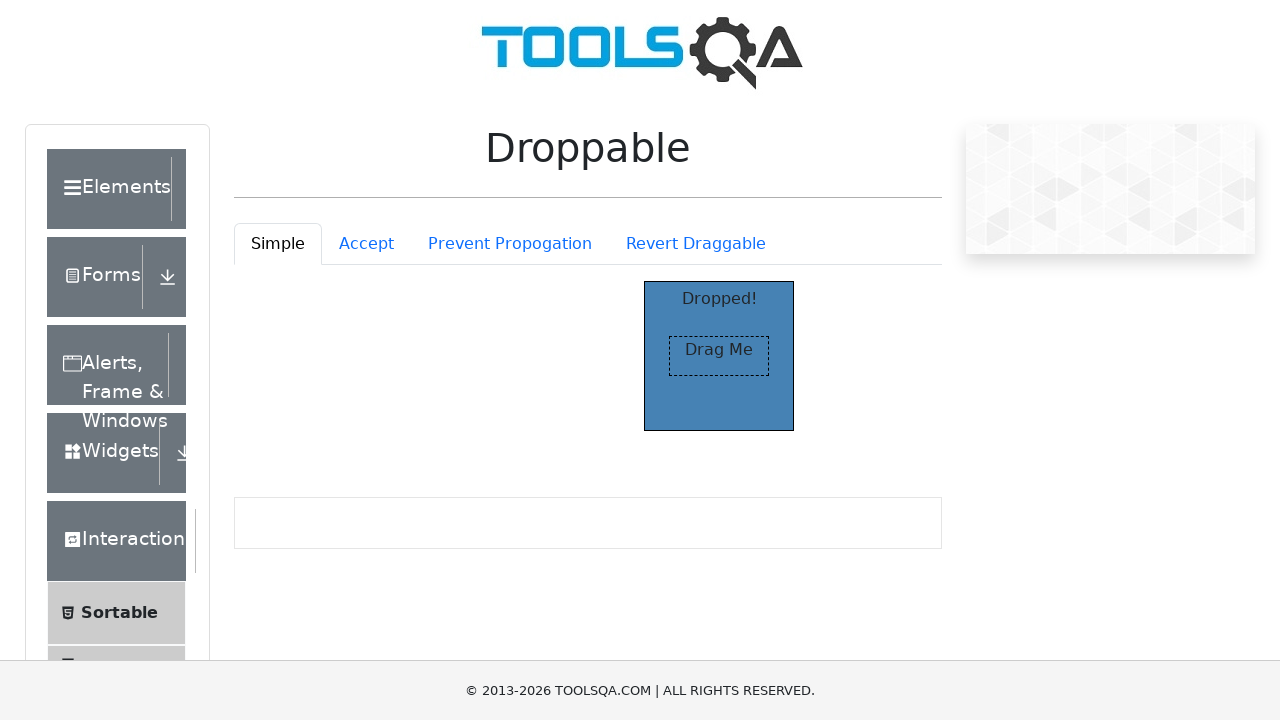

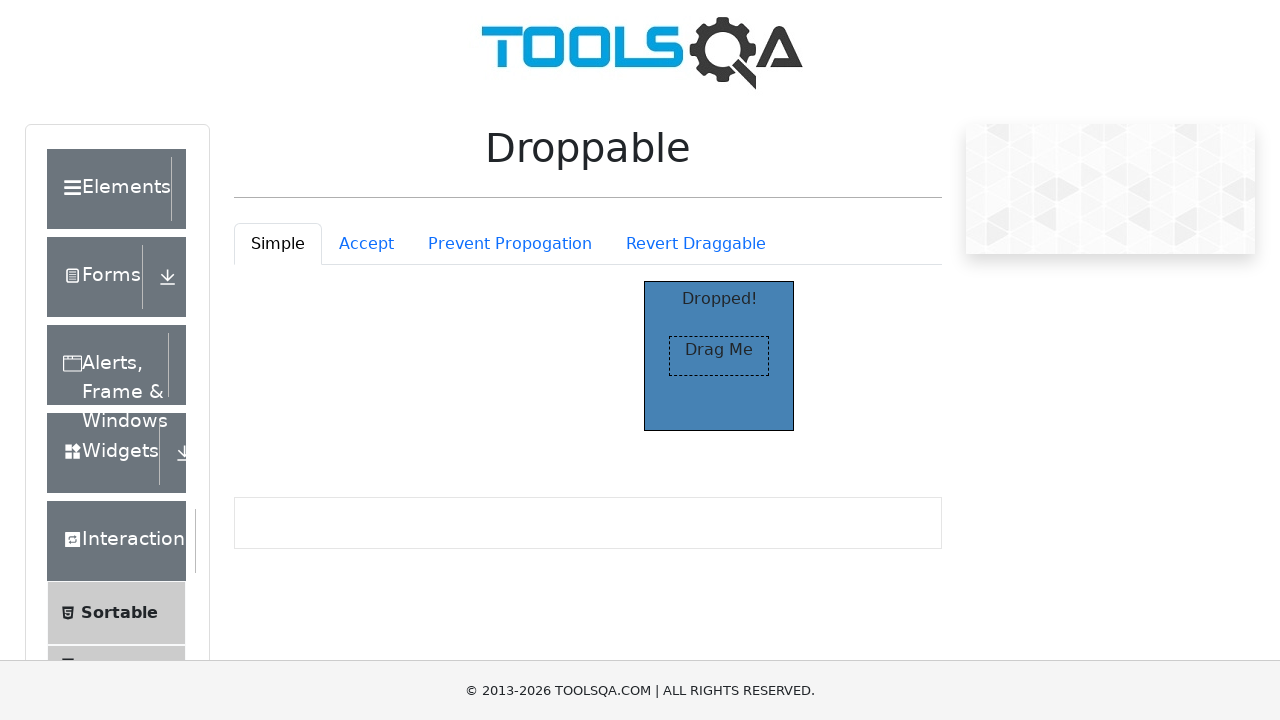